Negative test with invalid email format having dot after @ symbol

Starting URL: https://docs.google.com/forms/d/e/1FAIpQLScVG7idLWR8sxNQygSnLuhehUNVFti0FnVviWCSjDh-JNhsMA/viewform

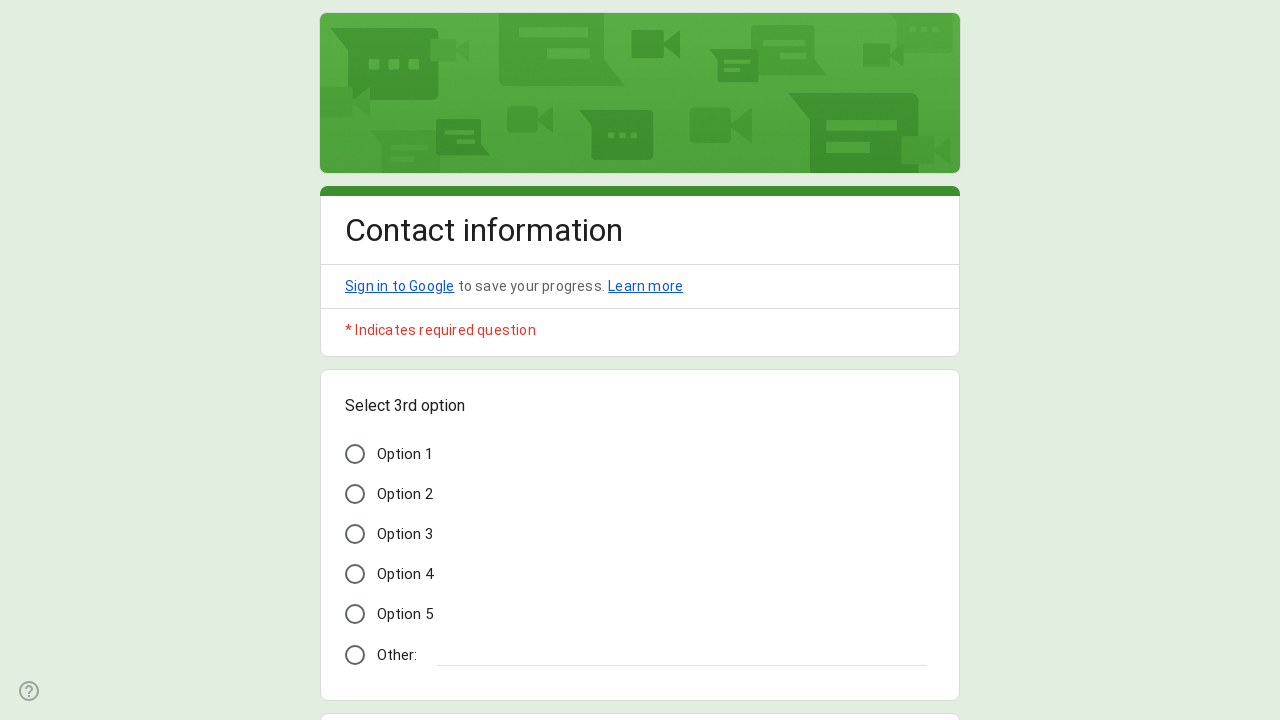

Waited for Google Form to load
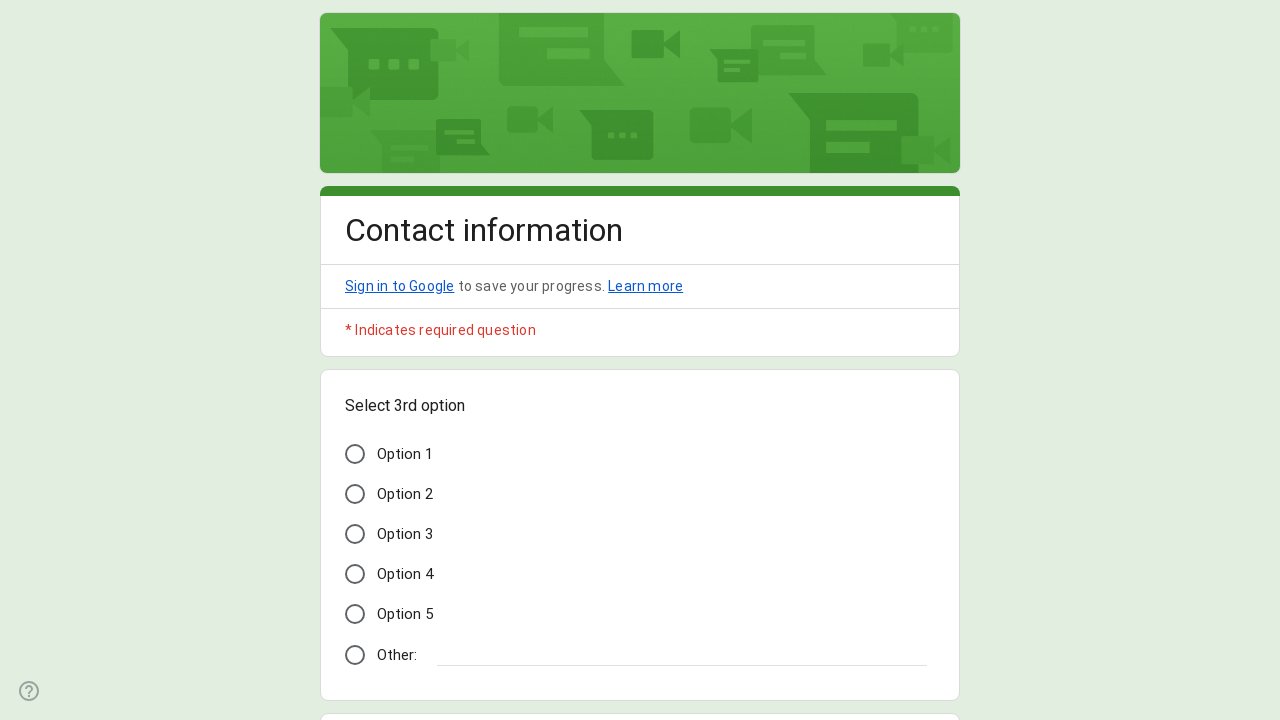

Filled name field with 'test Name' on xpath=//*[@id='mG61Hd']/div[2]/div/div[2]/div[2]/div/div/div[2]/div/div[1]/div/d
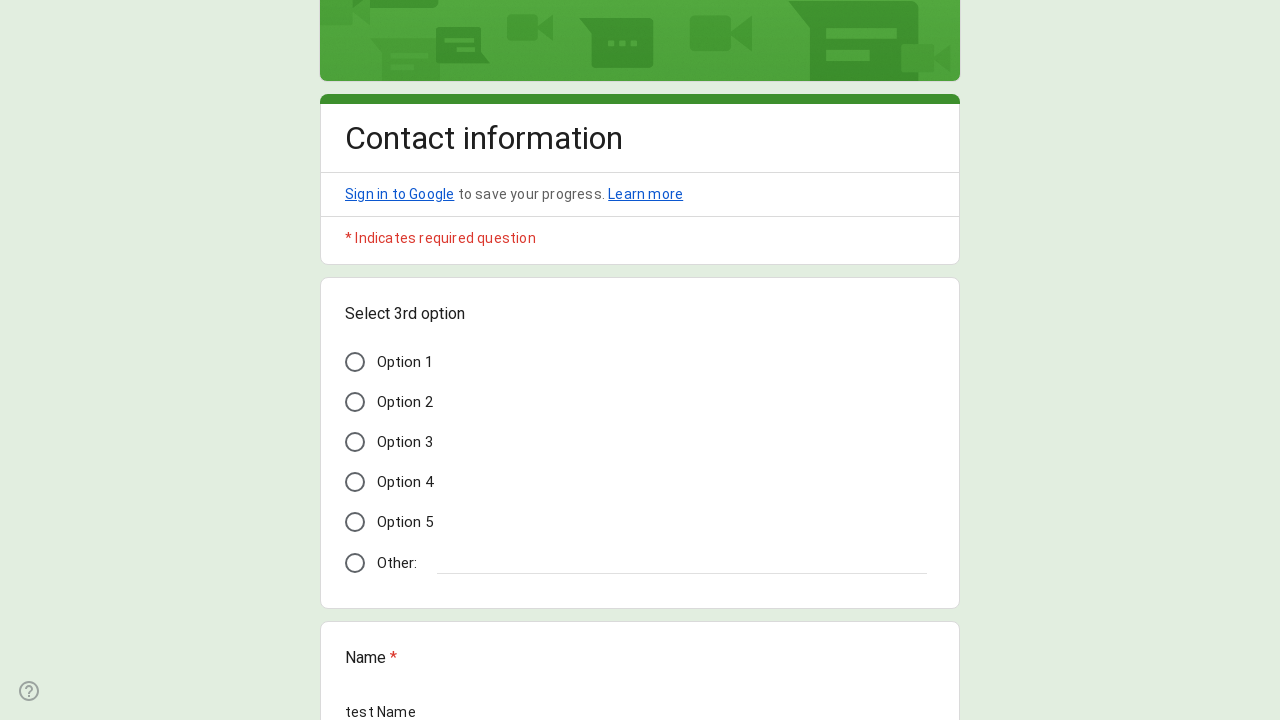

Filled email field with invalid format 'test@.co' (dot after @ symbol) on xpath=//*[@id='mG61Hd']/div[2]/div/div[2]/div[3]/div/div/div[2]/div/div[1]/div/d
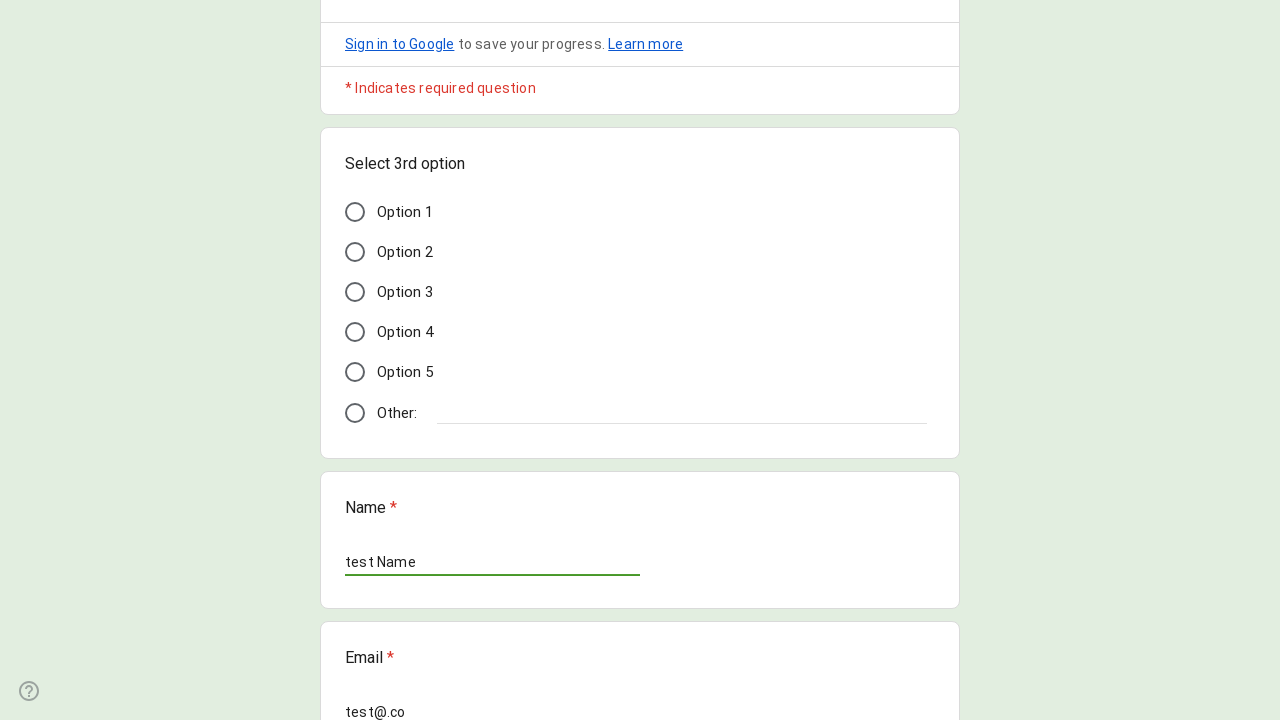

Filled address field with 'test Address' on xpath=//*[@id='mG61Hd']/div[2]/div/div[2]/div[4]/div/div/div[2]/div/div[1]/div[2
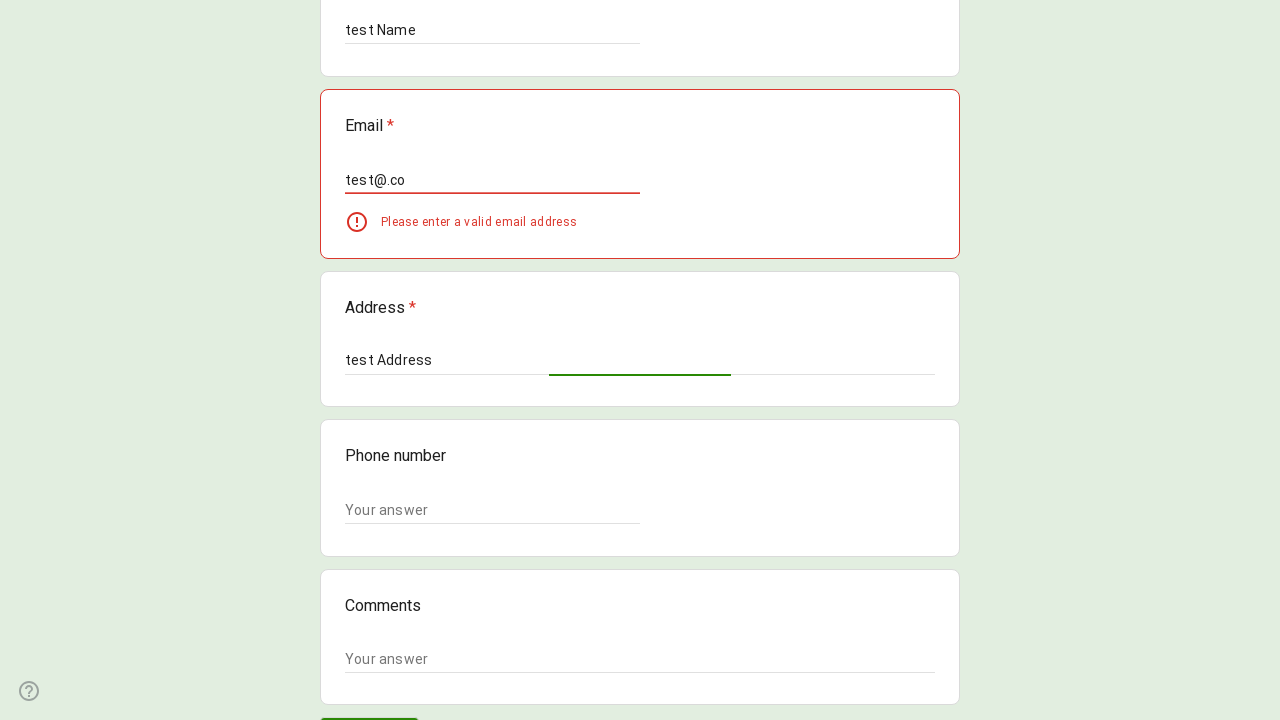

Clicked send button to submit form with invalid email at (369, 702) on xpath=//*[@id='mG61Hd']/div[2]/div/div[3]/div[1]/div[1]/div/span/span
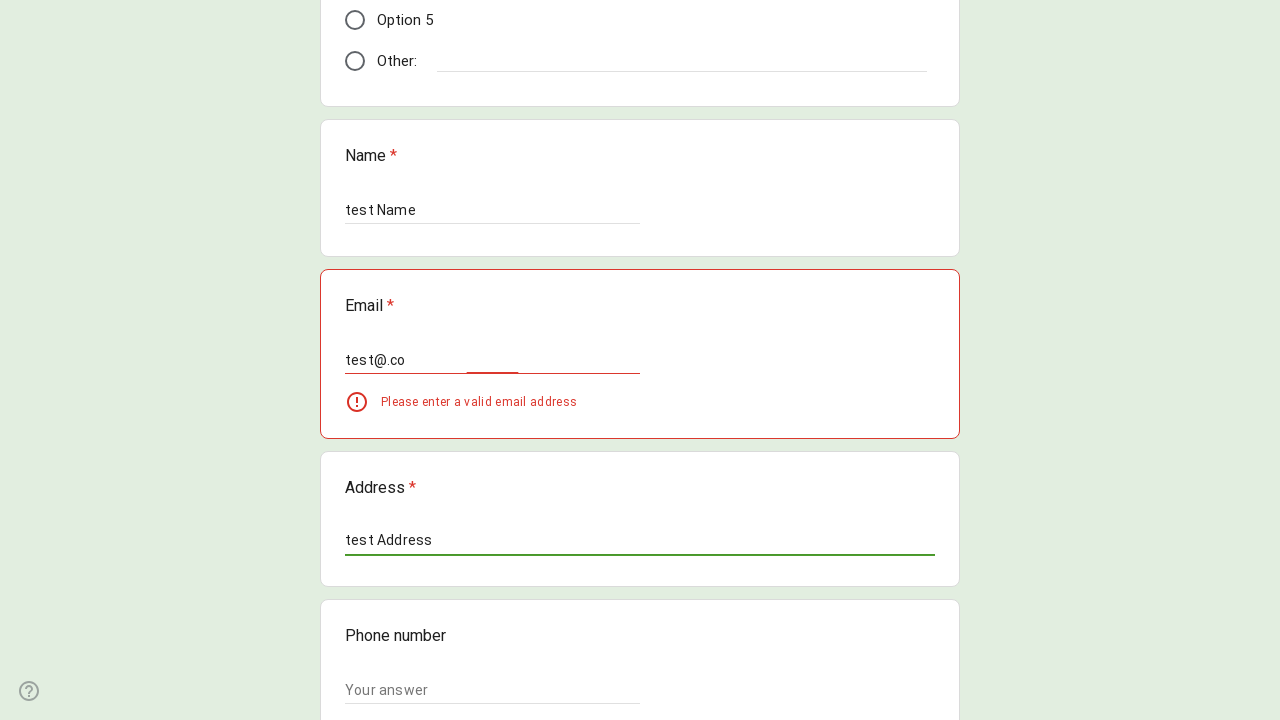

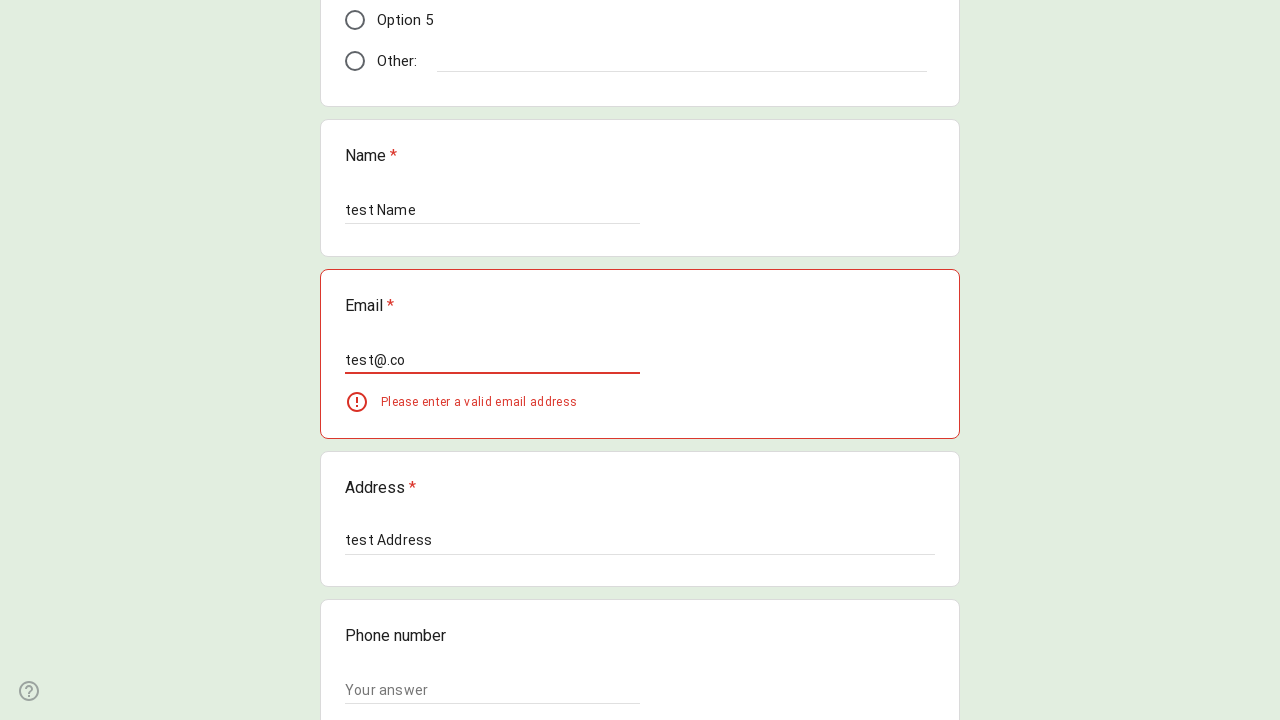